Tests that pressing Arrow Down on a number input field decrements a positive number by 1

Starting URL: https://the-internet.herokuapp.com/inputs

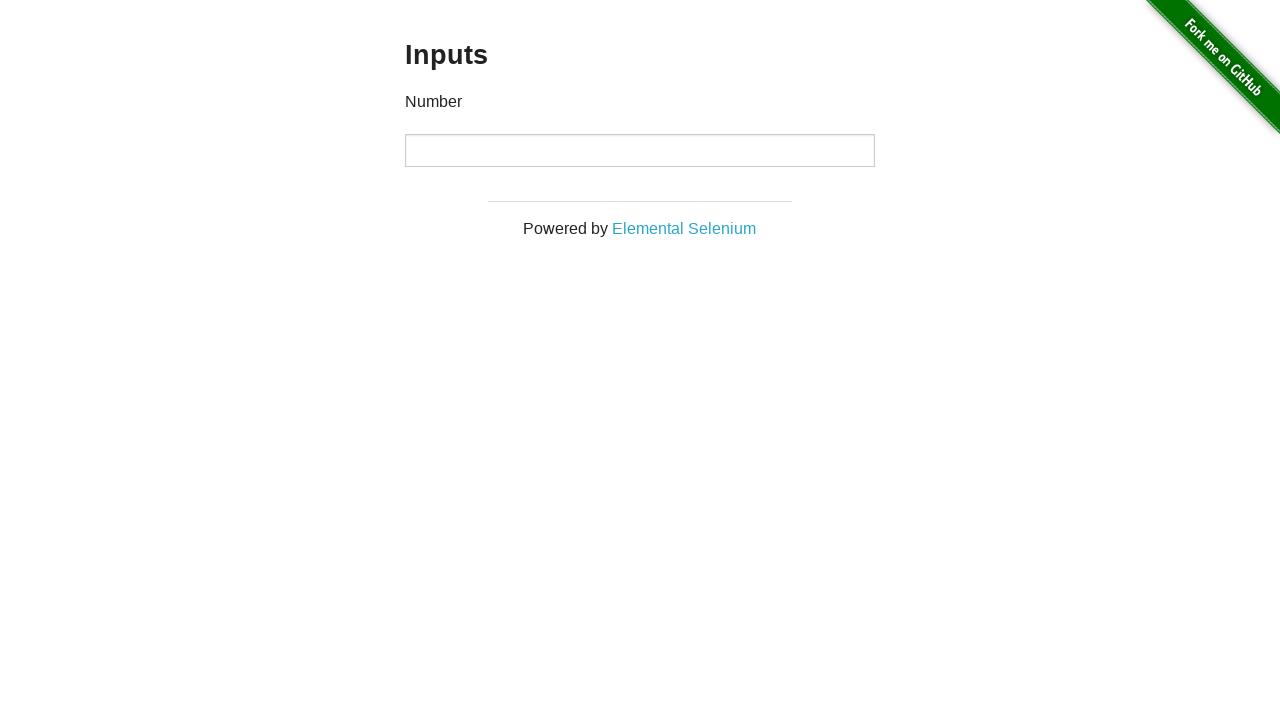

Filled number input field with positive number 123 on input
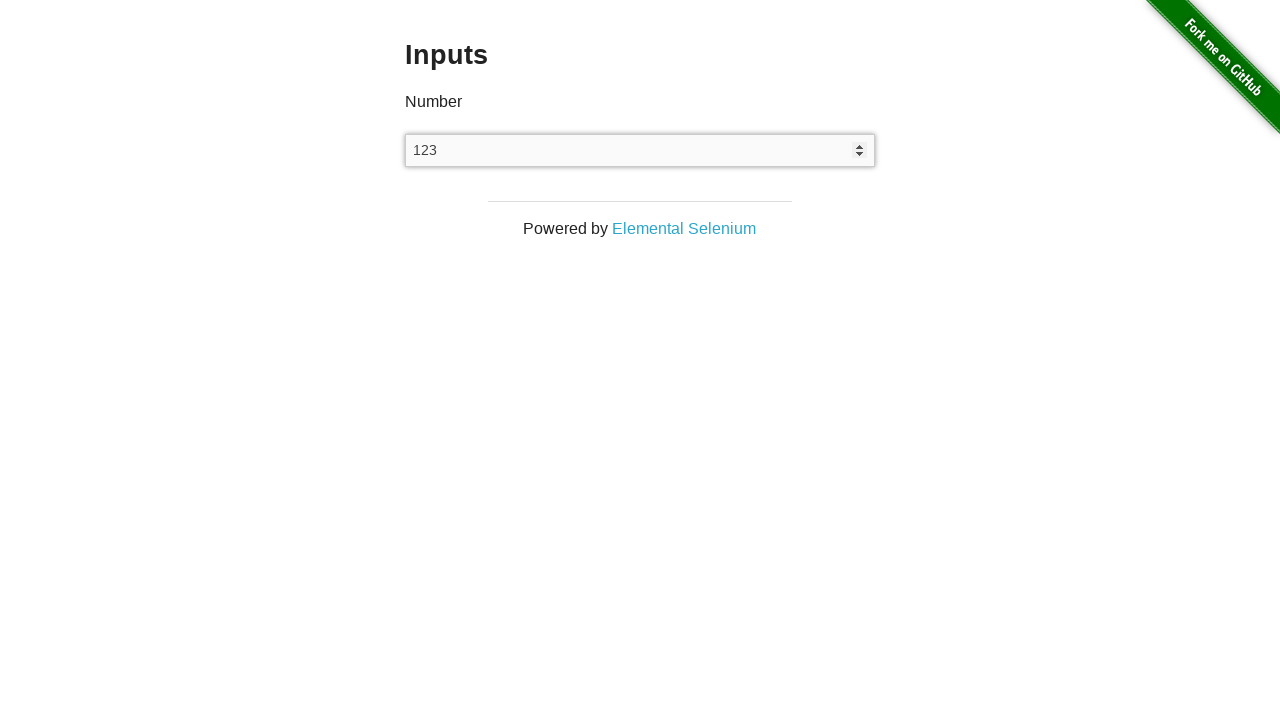

Pressed Arrow Down key to decrement the number on input
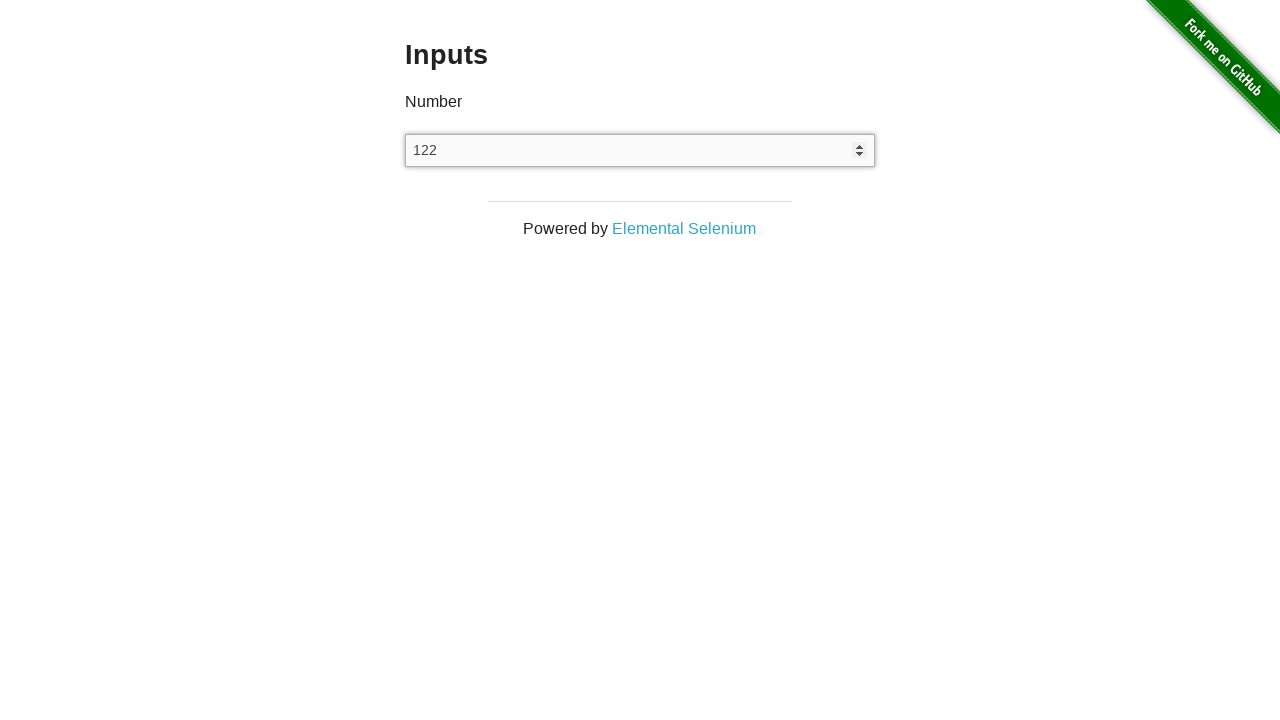

Verified number input value was decremented from 123 to 122
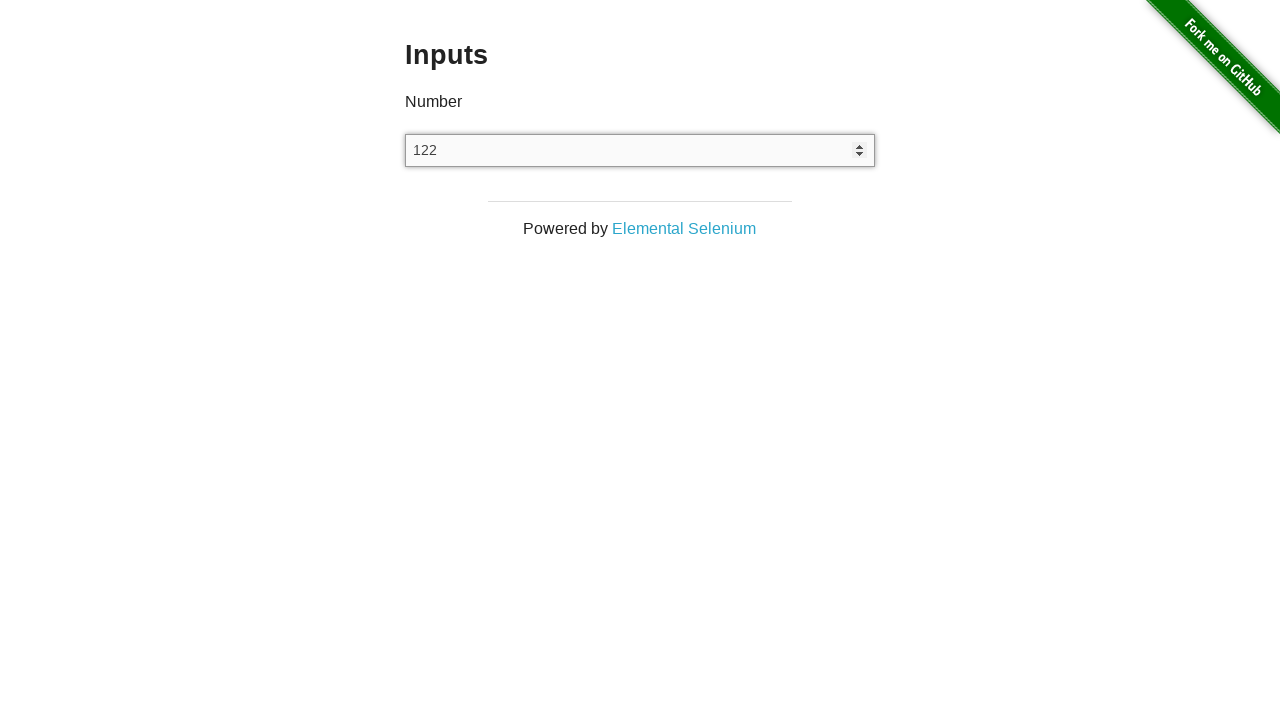

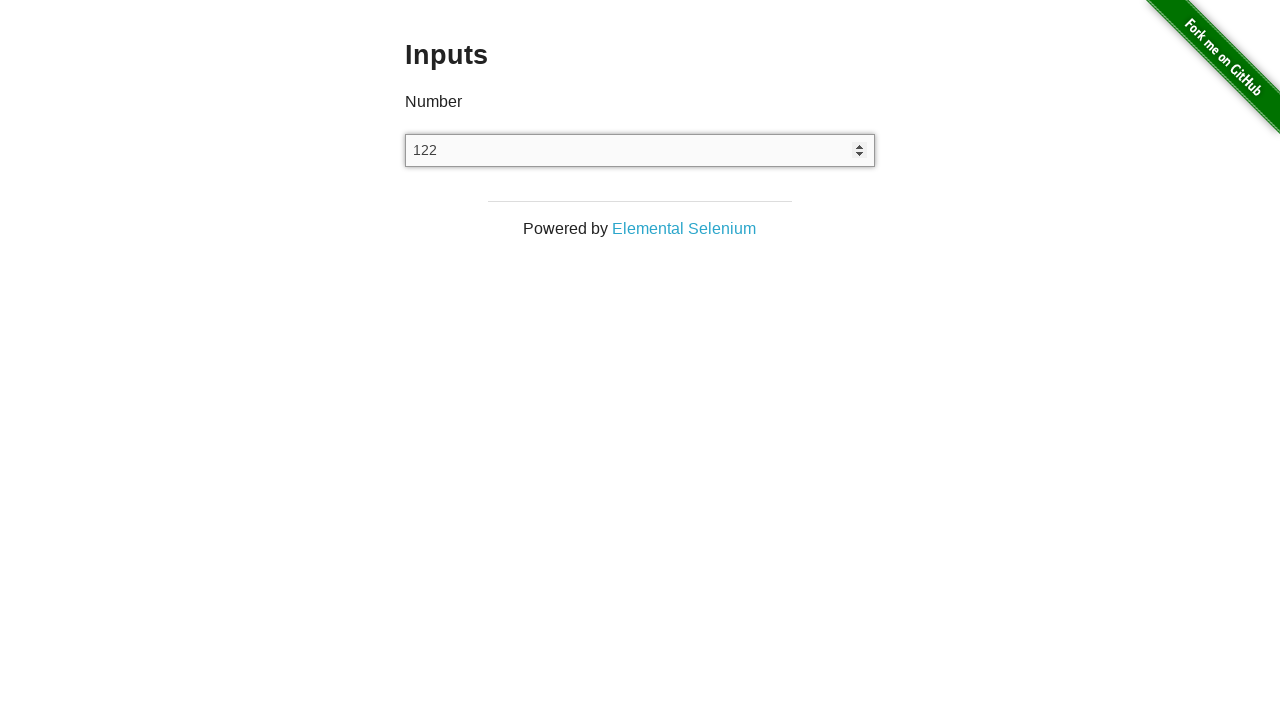